Tests that clicking clear completed removes completed items from the list

Starting URL: https://demo.playwright.dev/todomvc

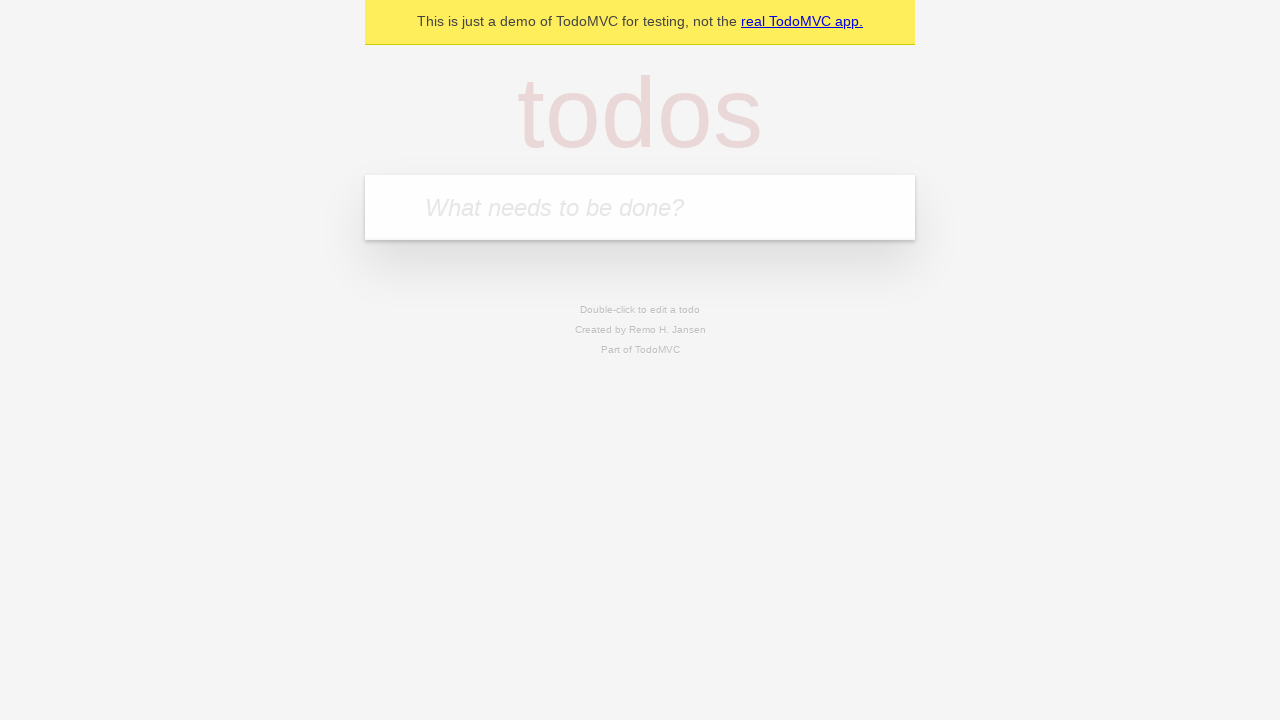

Filled new todo field with 'buy some cheese' on .new-todo
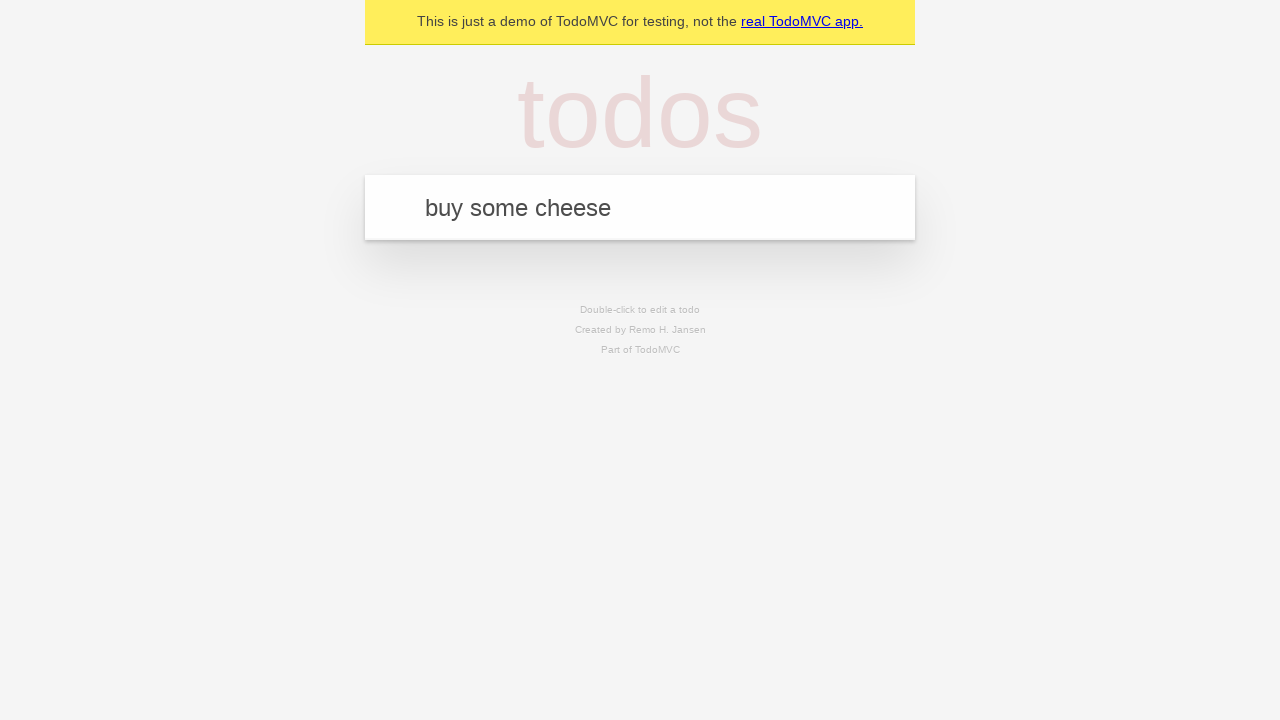

Pressed Enter to add first todo on .new-todo
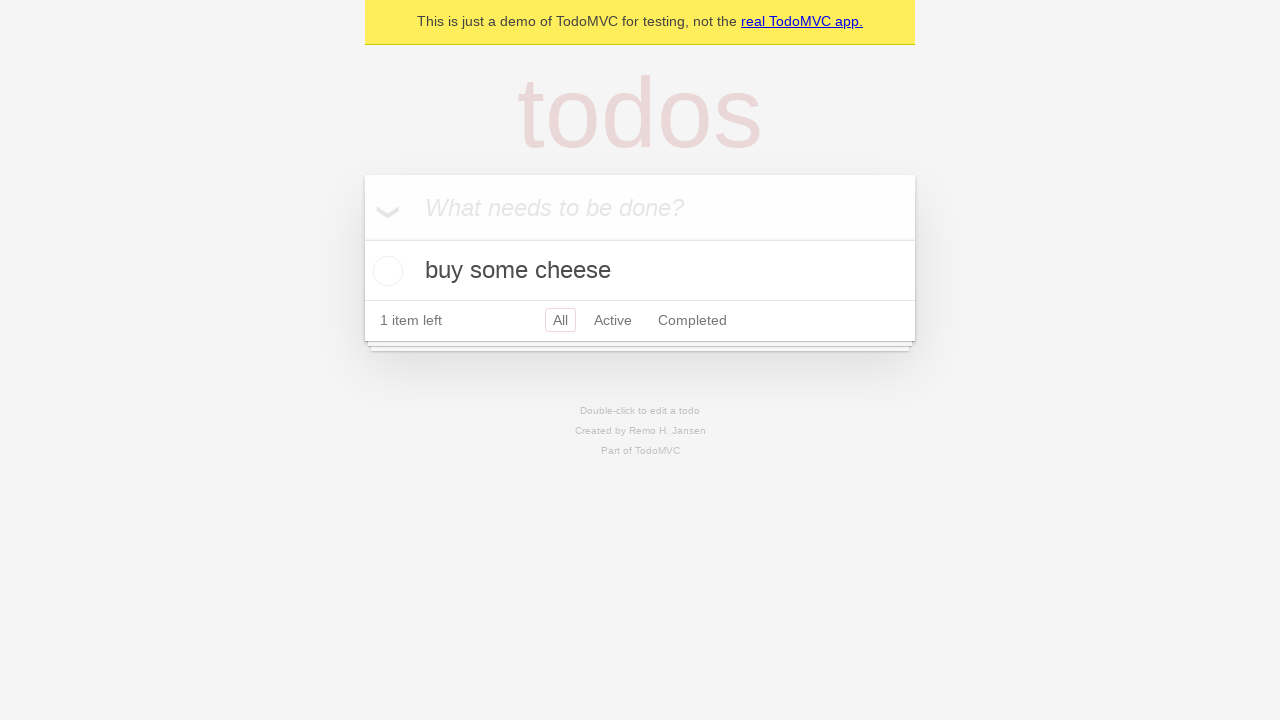

Filled new todo field with 'feed the cat' on .new-todo
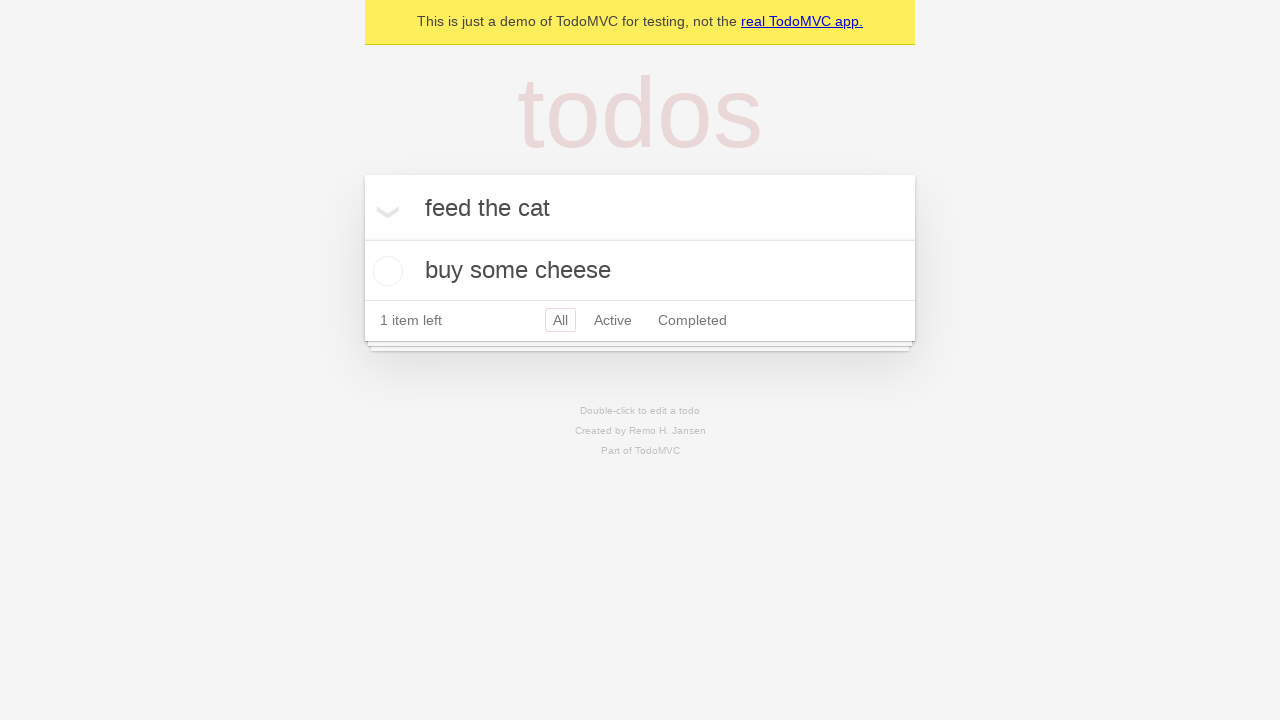

Pressed Enter to add second todo on .new-todo
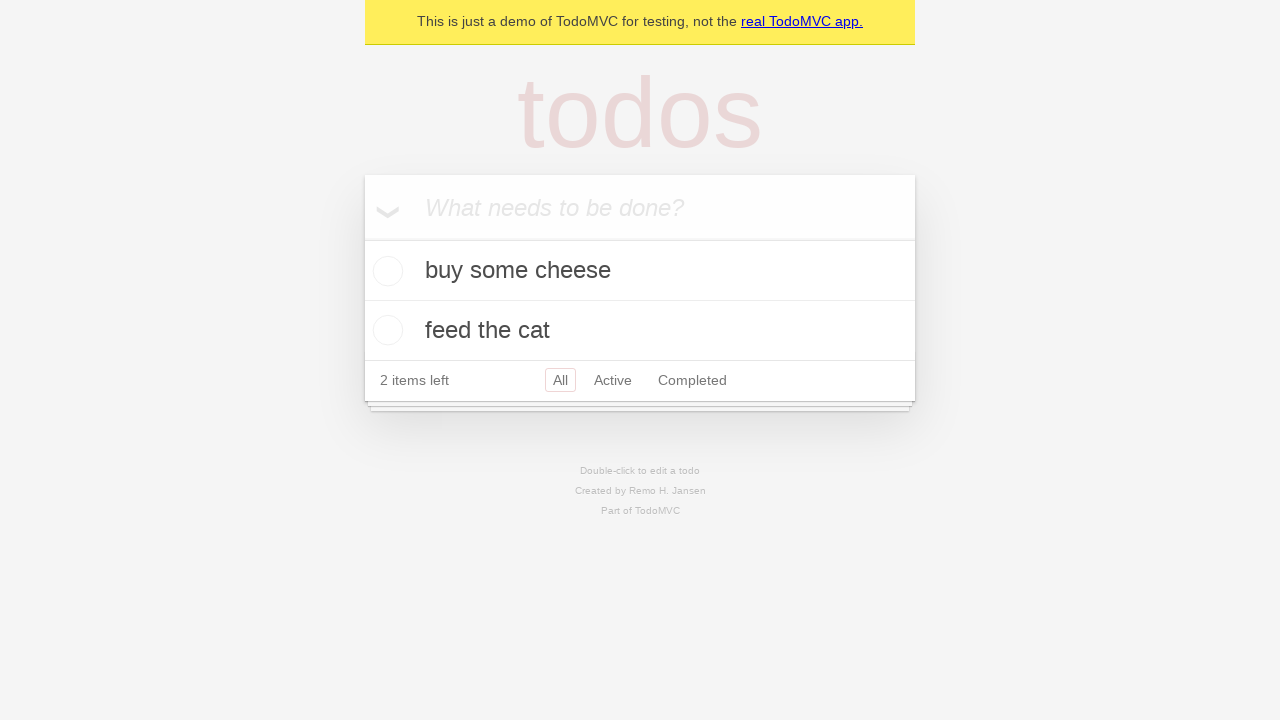

Filled new todo field with 'book a doctors appointment' on .new-todo
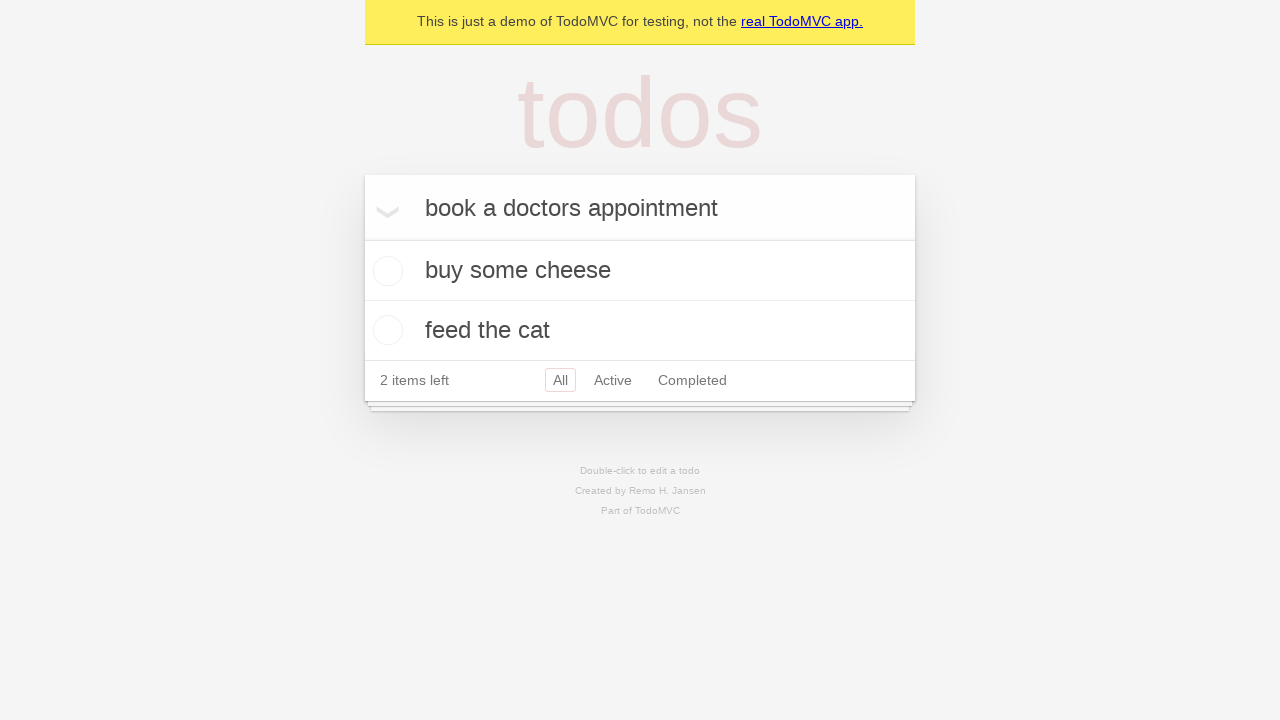

Pressed Enter to add third todo on .new-todo
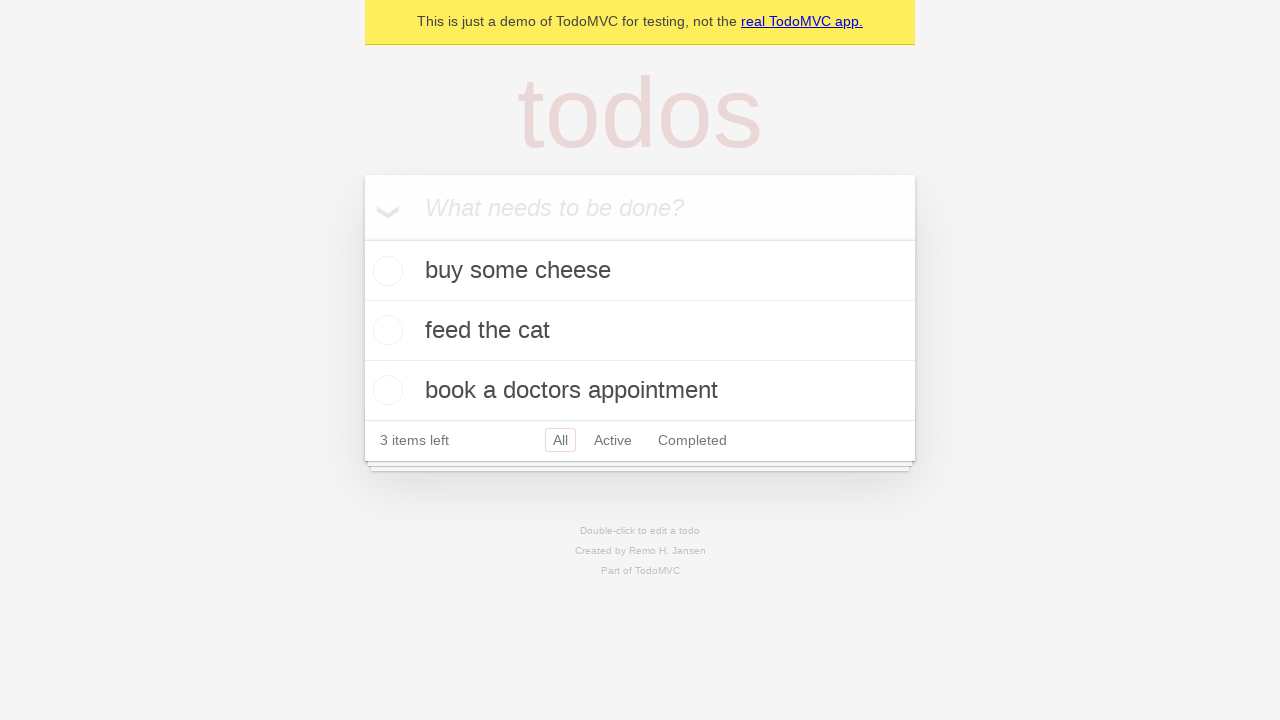

Located all todo items in the list
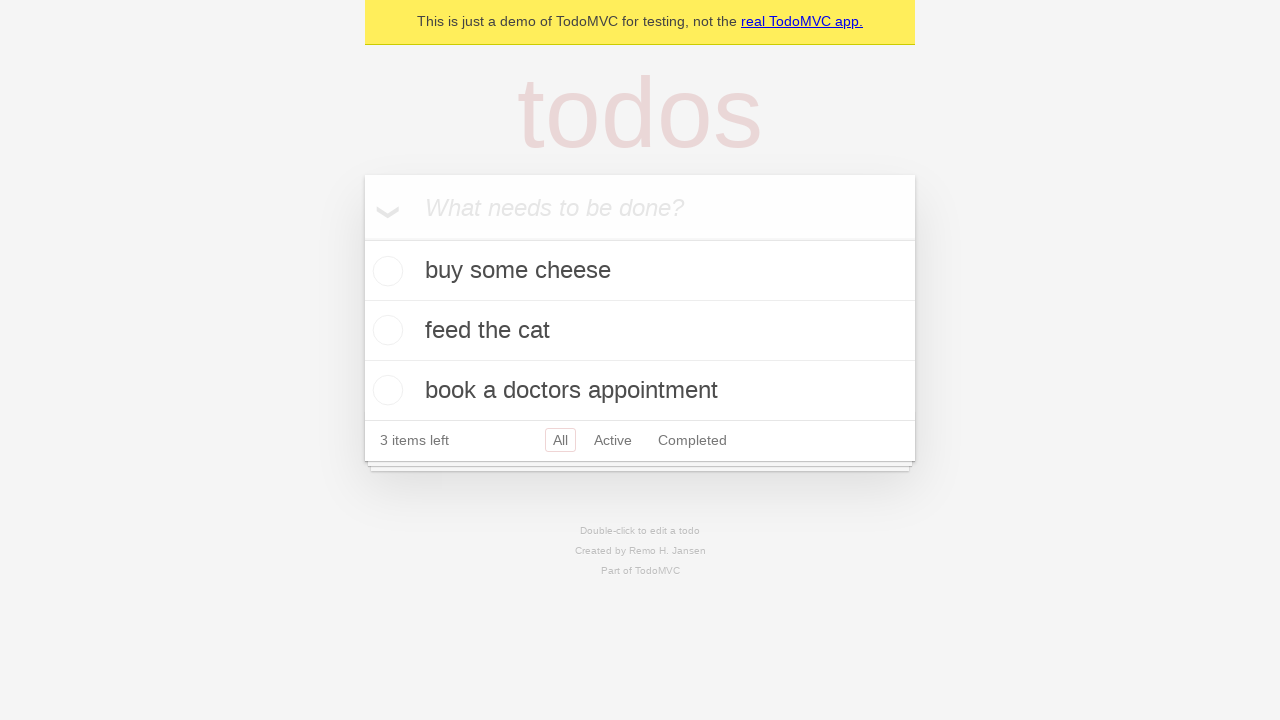

Checked the second todo item as completed at (385, 330) on .todo-list li >> nth=1 >> .toggle
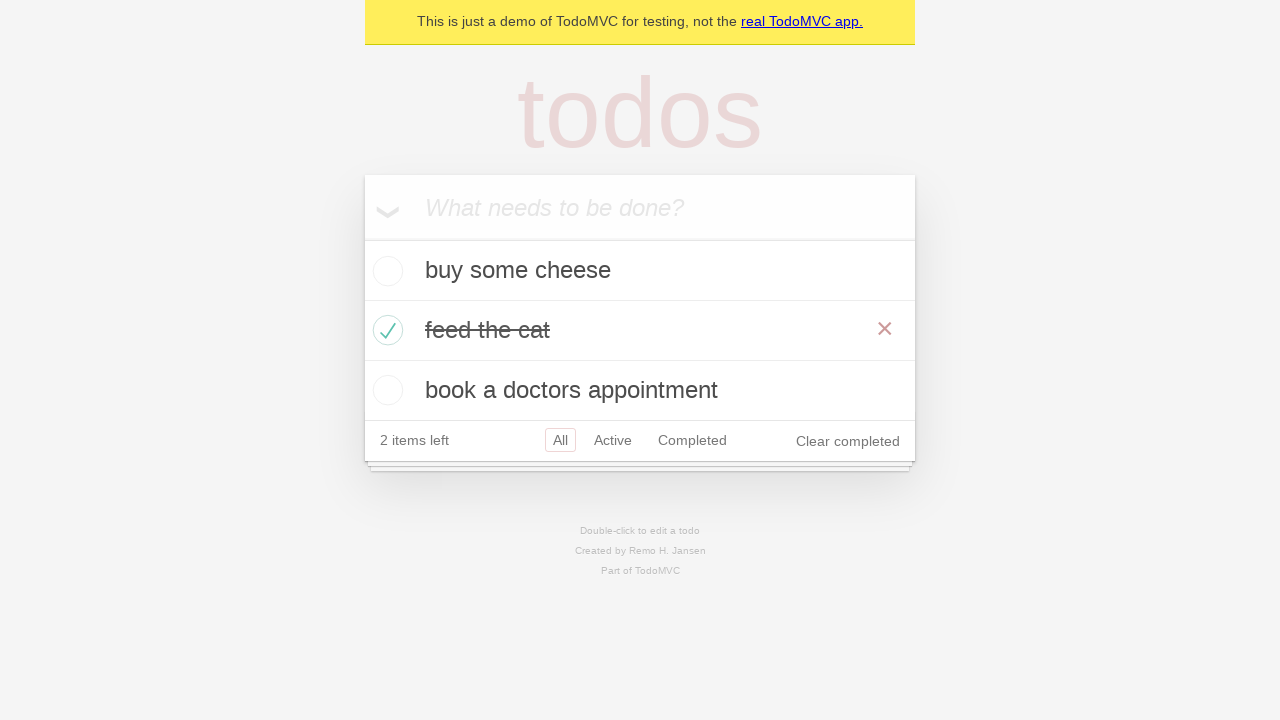

Clicked clear completed button to remove completed items at (848, 441) on .clear-completed
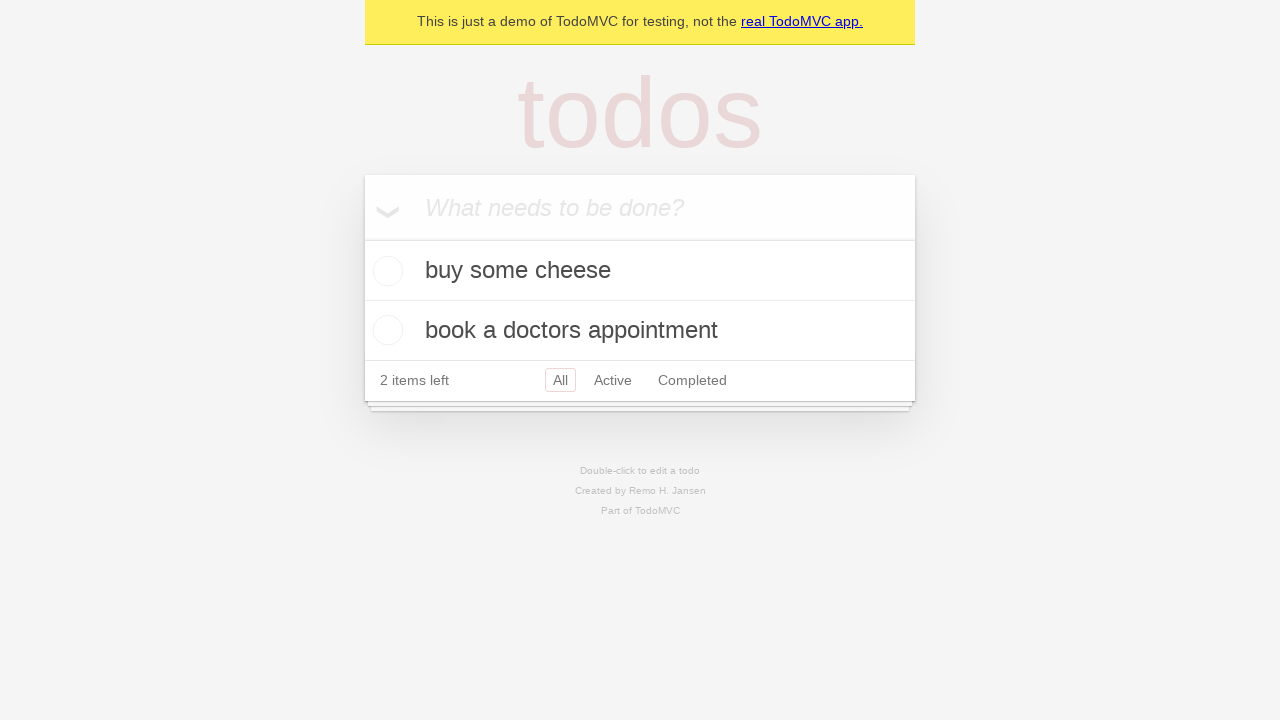

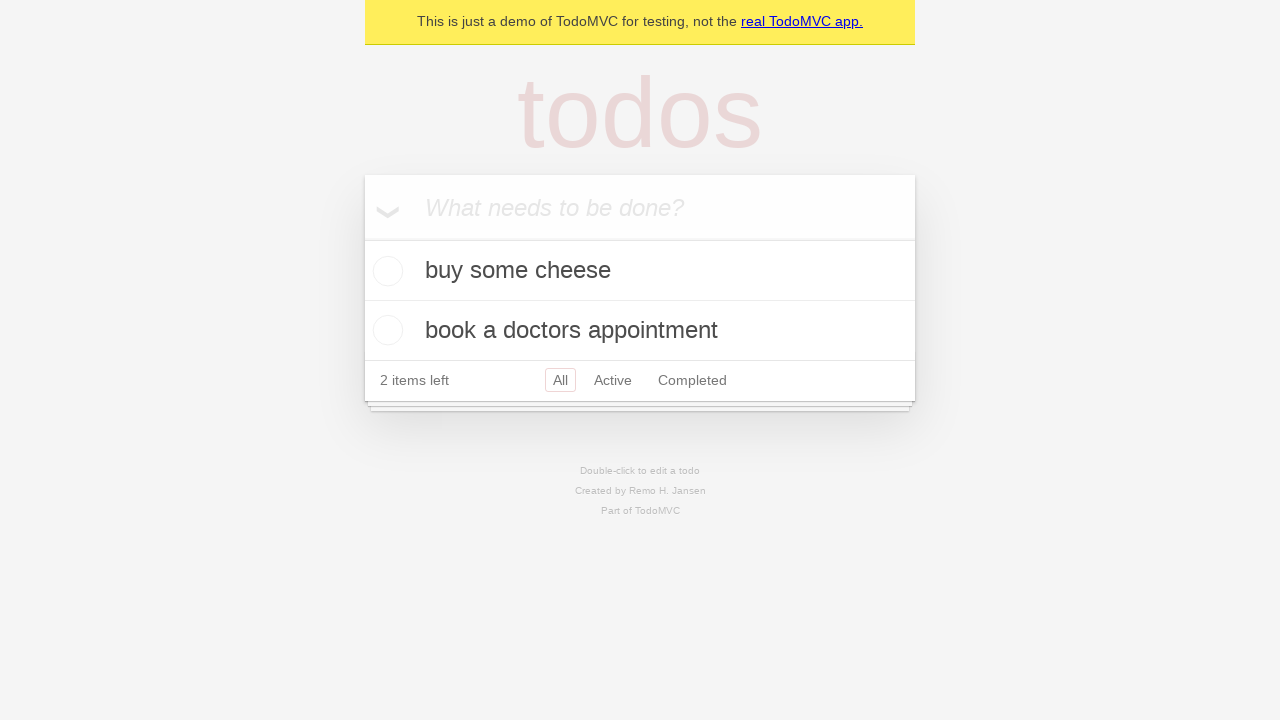